Tests editing a todo item by double-clicking to enter edit mode, changing the text, and pressing Enter

Starting URL: https://demo.playwright.dev/todomvc

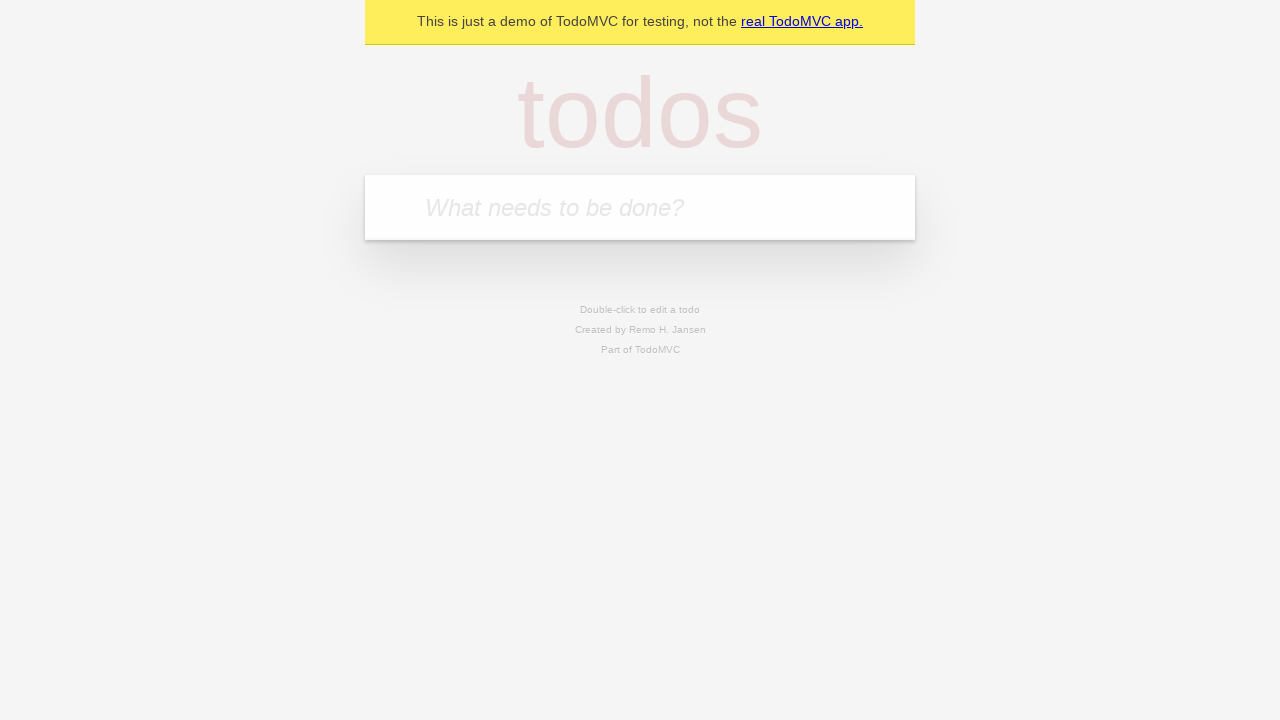

Filled todo input with 'buy some cheese' on internal:attr=[placeholder="What needs to be done?"i]
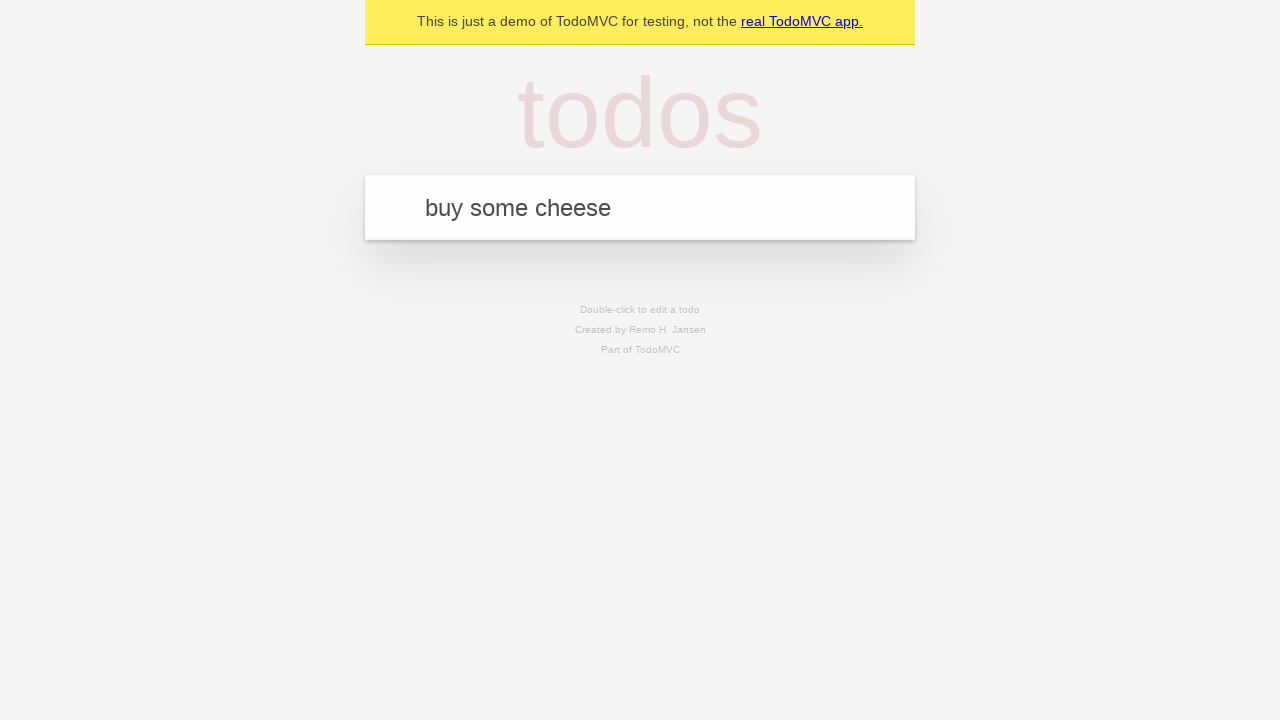

Pressed Enter to create first todo item on internal:attr=[placeholder="What needs to be done?"i]
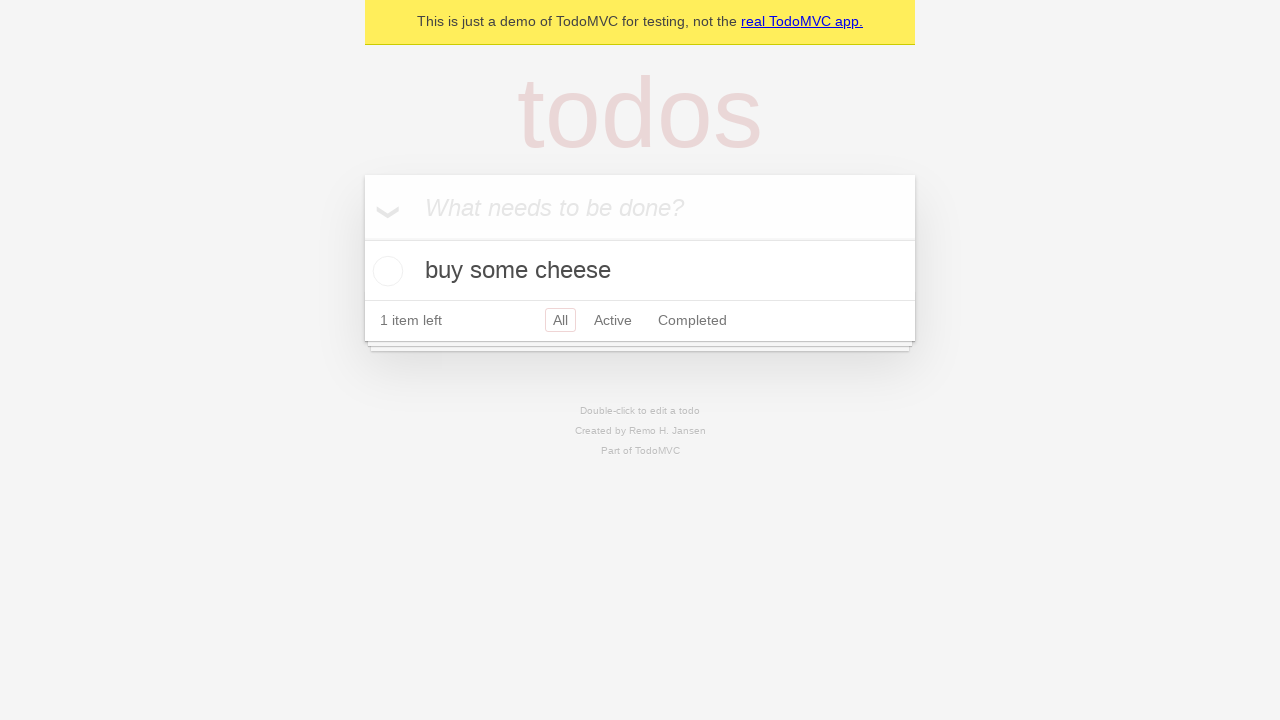

Filled todo input with 'feed the cat' on internal:attr=[placeholder="What needs to be done?"i]
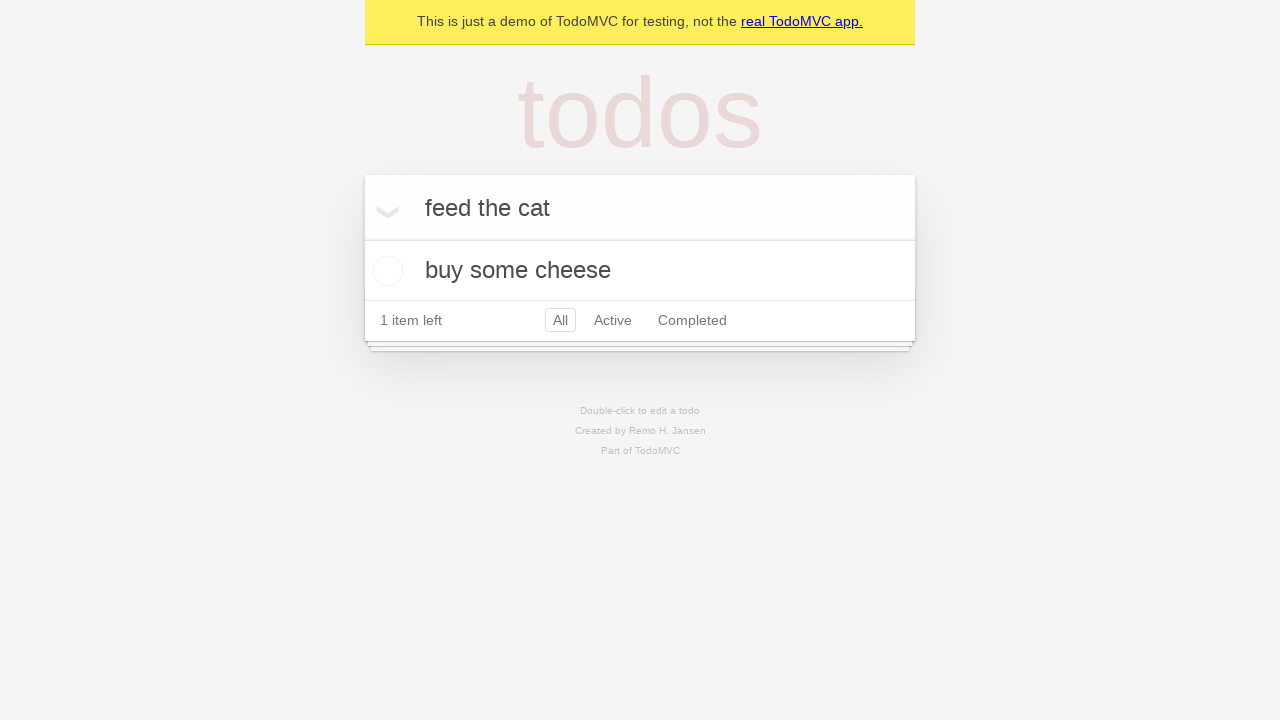

Pressed Enter to create second todo item on internal:attr=[placeholder="What needs to be done?"i]
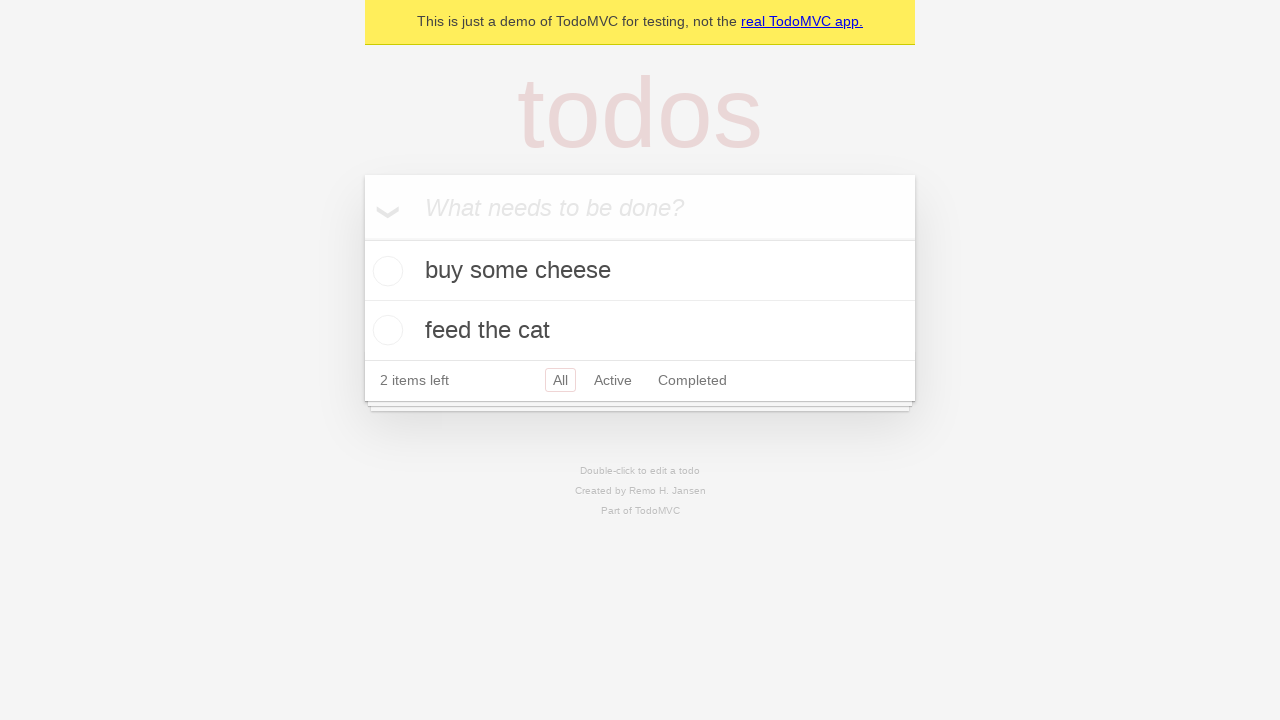

Filled todo input with 'book a doctors appointment' on internal:attr=[placeholder="What needs to be done?"i]
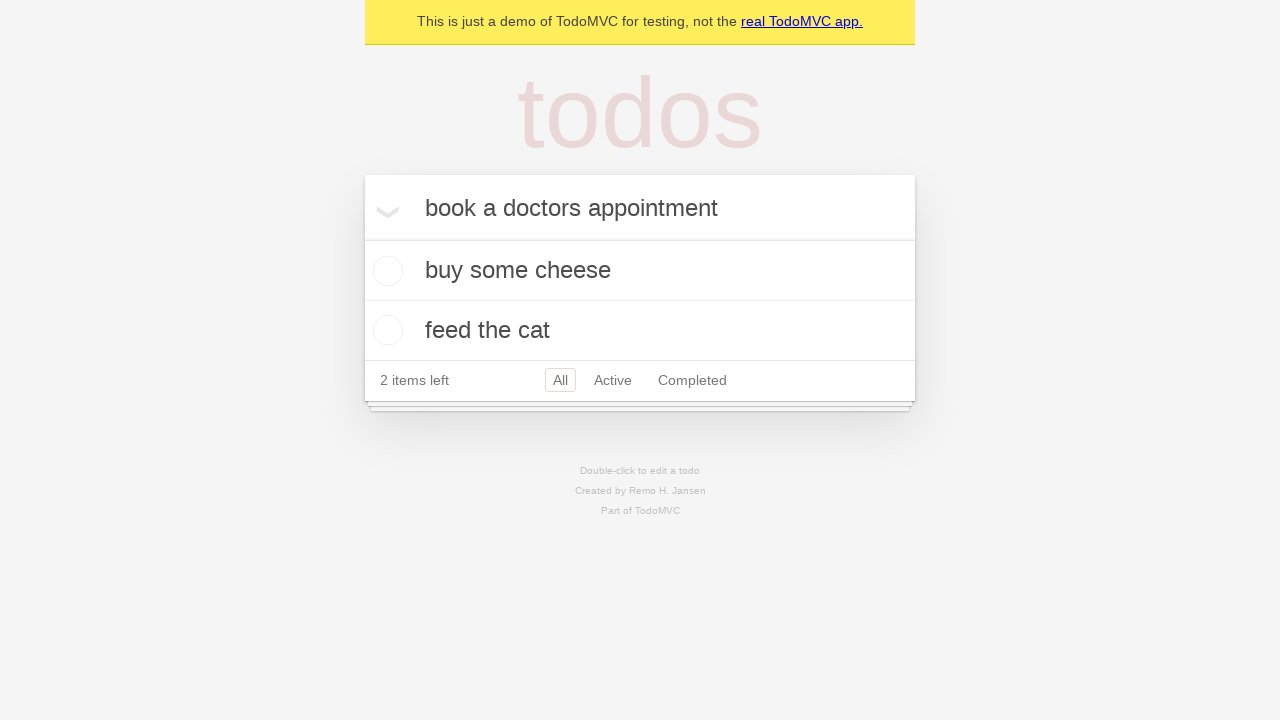

Pressed Enter to create third todo item on internal:attr=[placeholder="What needs to be done?"i]
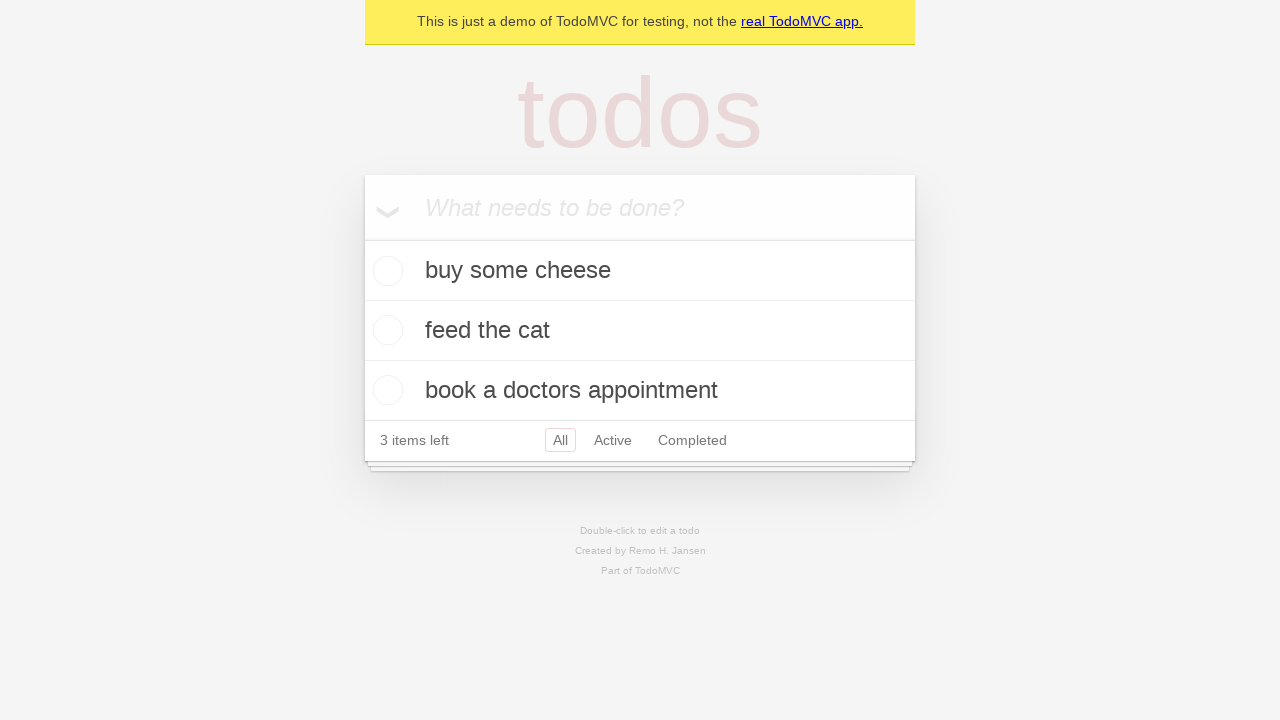

Double-clicked second todo item to enter edit mode at (640, 331) on internal:testid=[data-testid="todo-item"s] >> nth=1
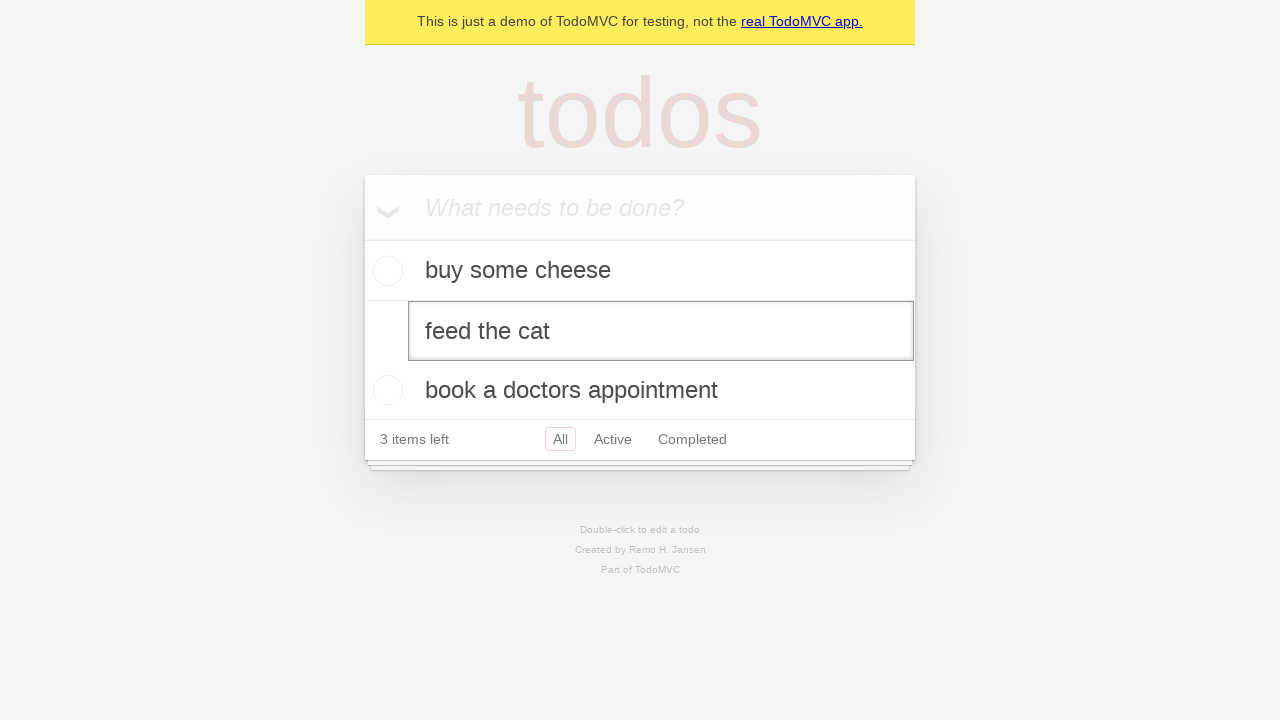

Filled edit textbox with 'buy some sausages' on internal:testid=[data-testid="todo-item"s] >> nth=1 >> internal:role=textbox[nam
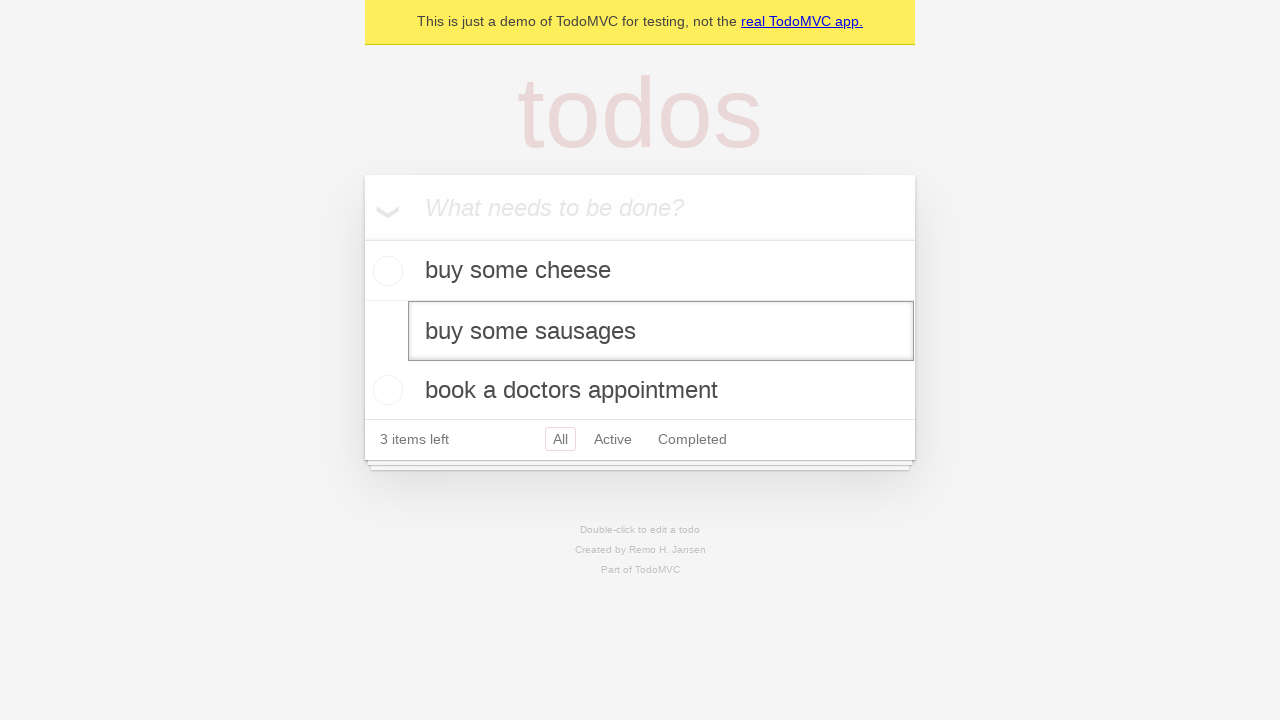

Pressed Enter to save the edited todo item on internal:testid=[data-testid="todo-item"s] >> nth=1 >> internal:role=textbox[nam
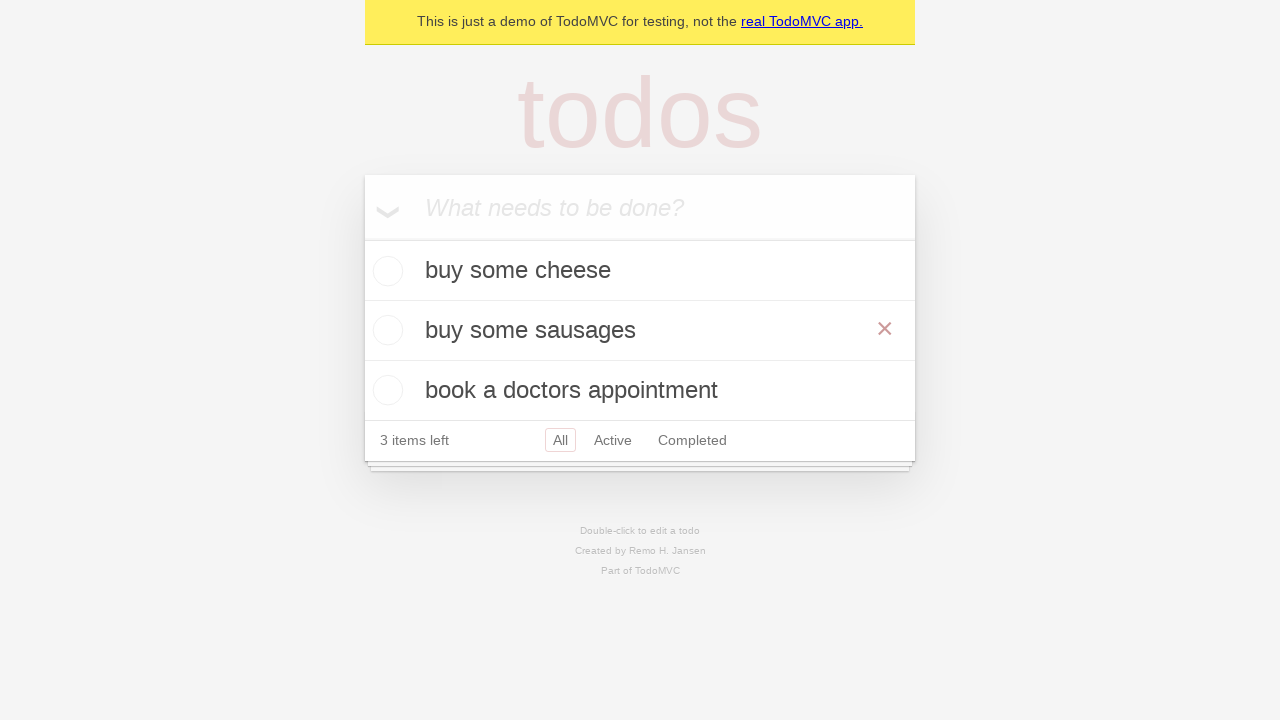

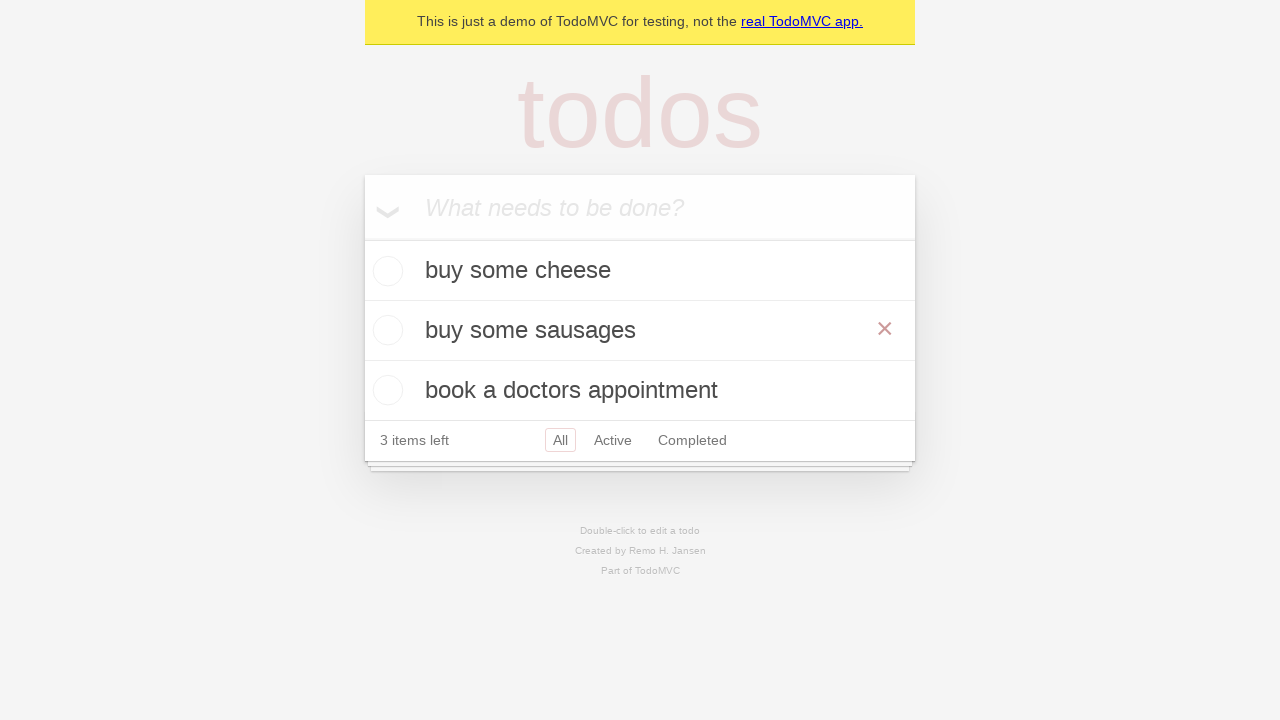